Tests clicking through a sequence of dynamically appearing buttons with explicit waits for each button to be clickable, then verifies the success message.

Starting URL: https://testpages.herokuapp.com/styled/dynamic-buttons-simple.html

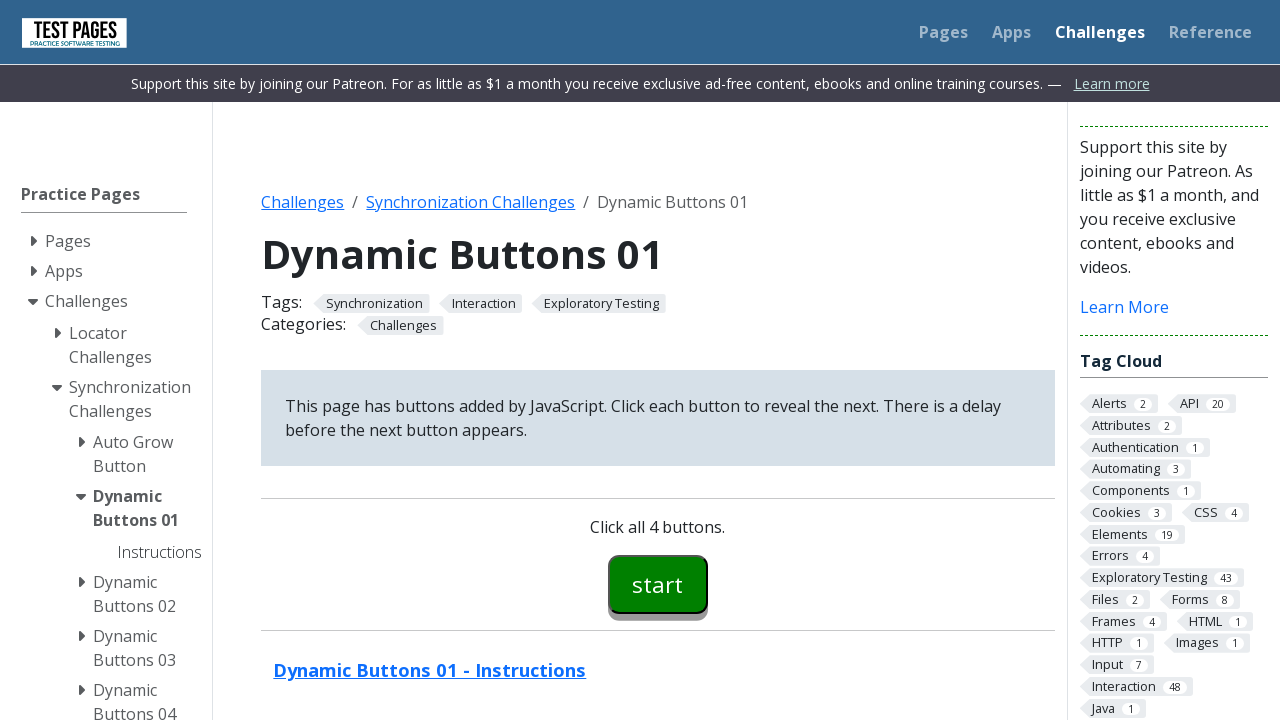

Clicked the start button at (658, 584) on #button00
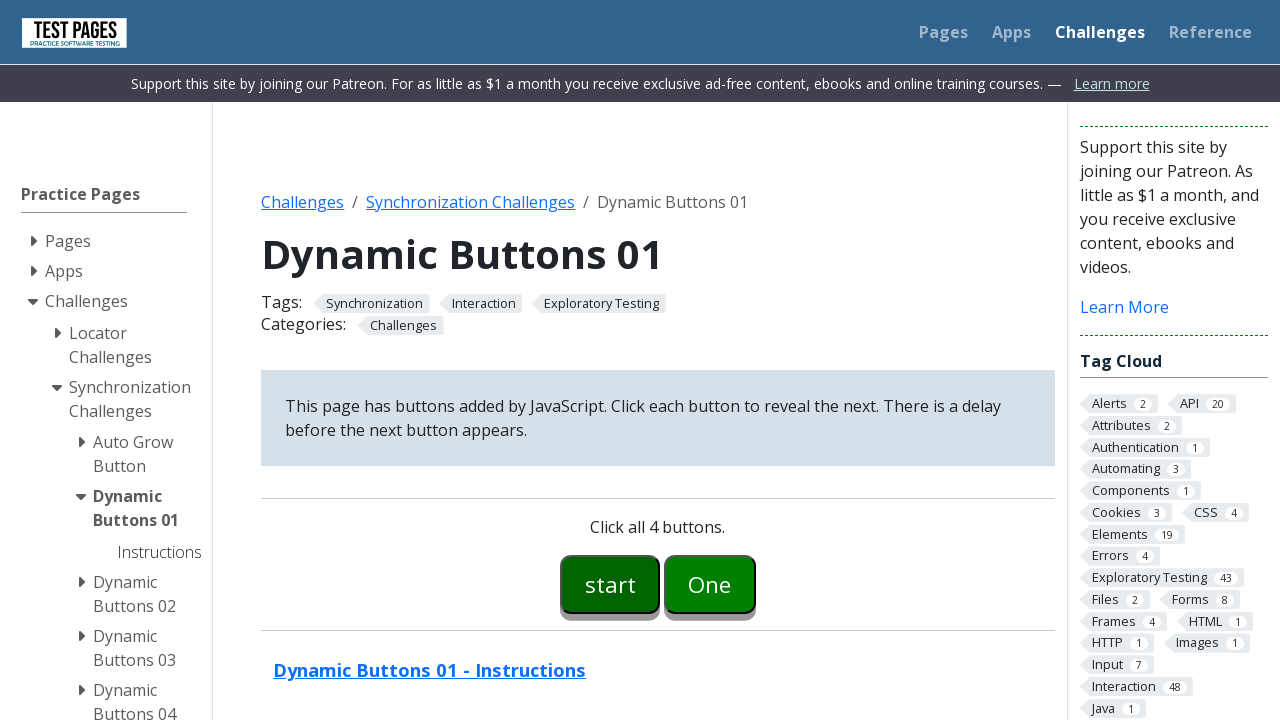

Clicked the first dynamically appearing button at (710, 584) on #button01
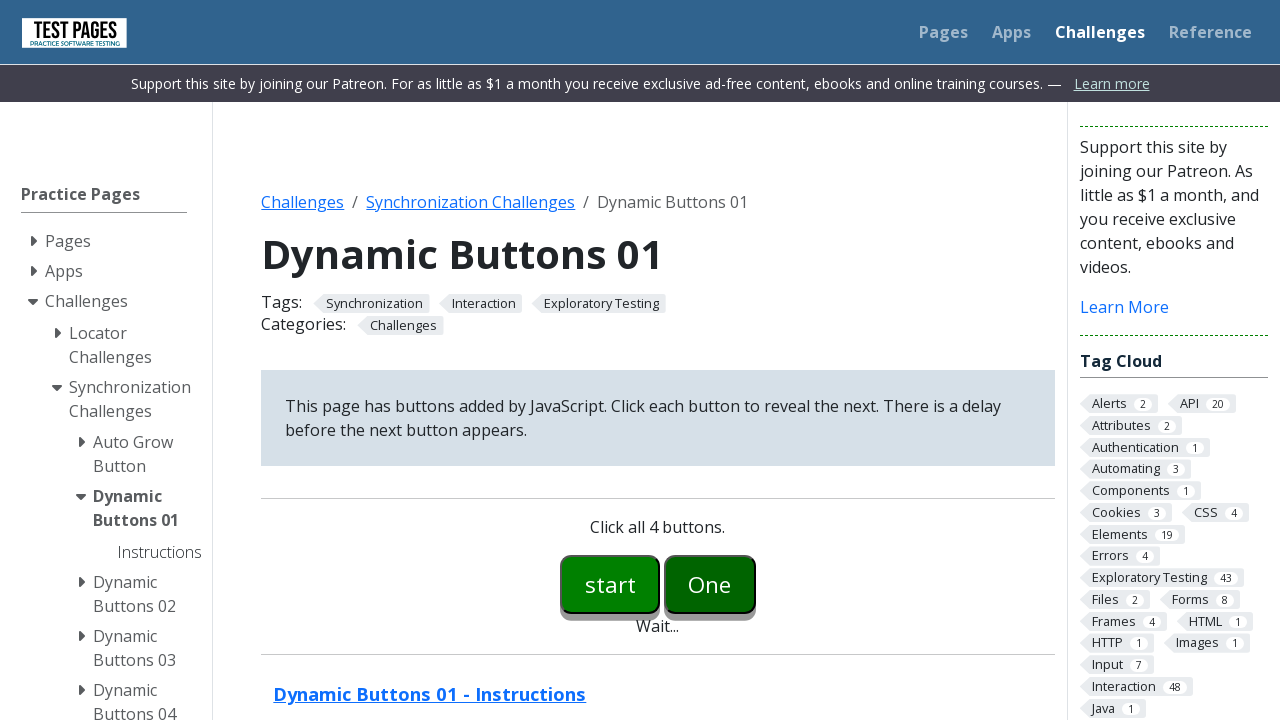

Clicked the second dynamically appearing button at (756, 584) on #button02
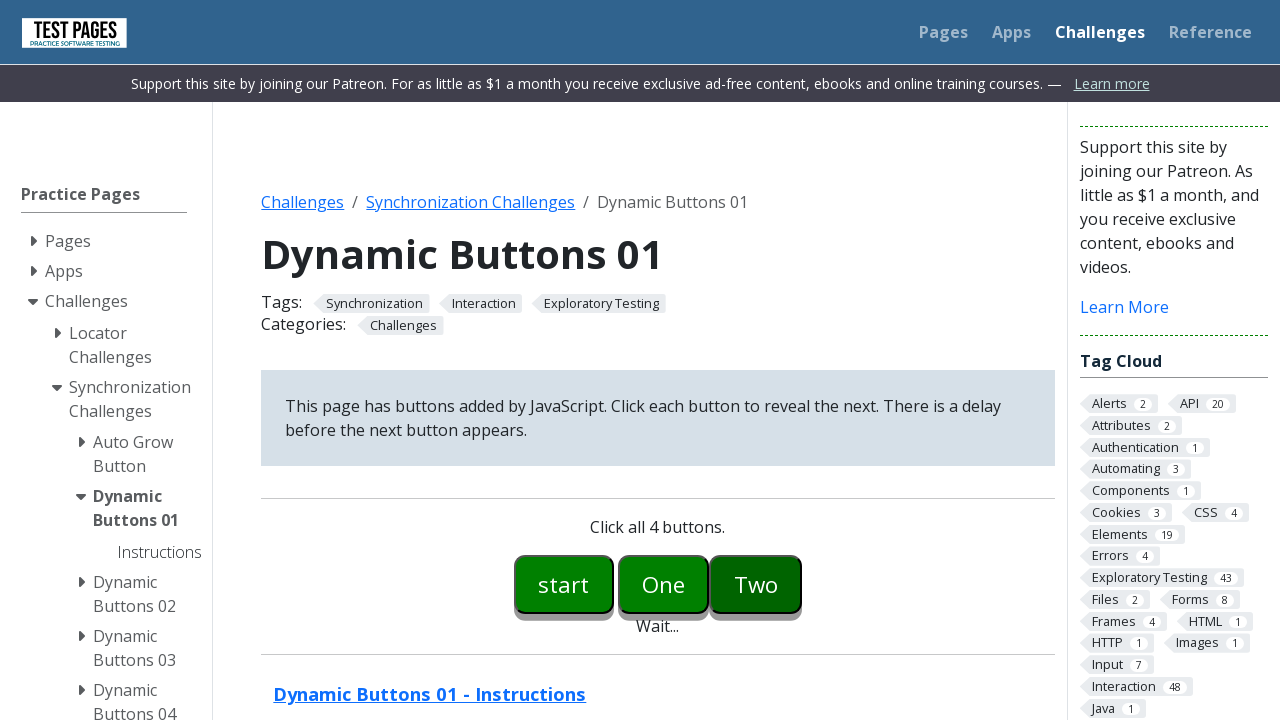

Clicked the third dynamically appearing button at (802, 584) on #button03
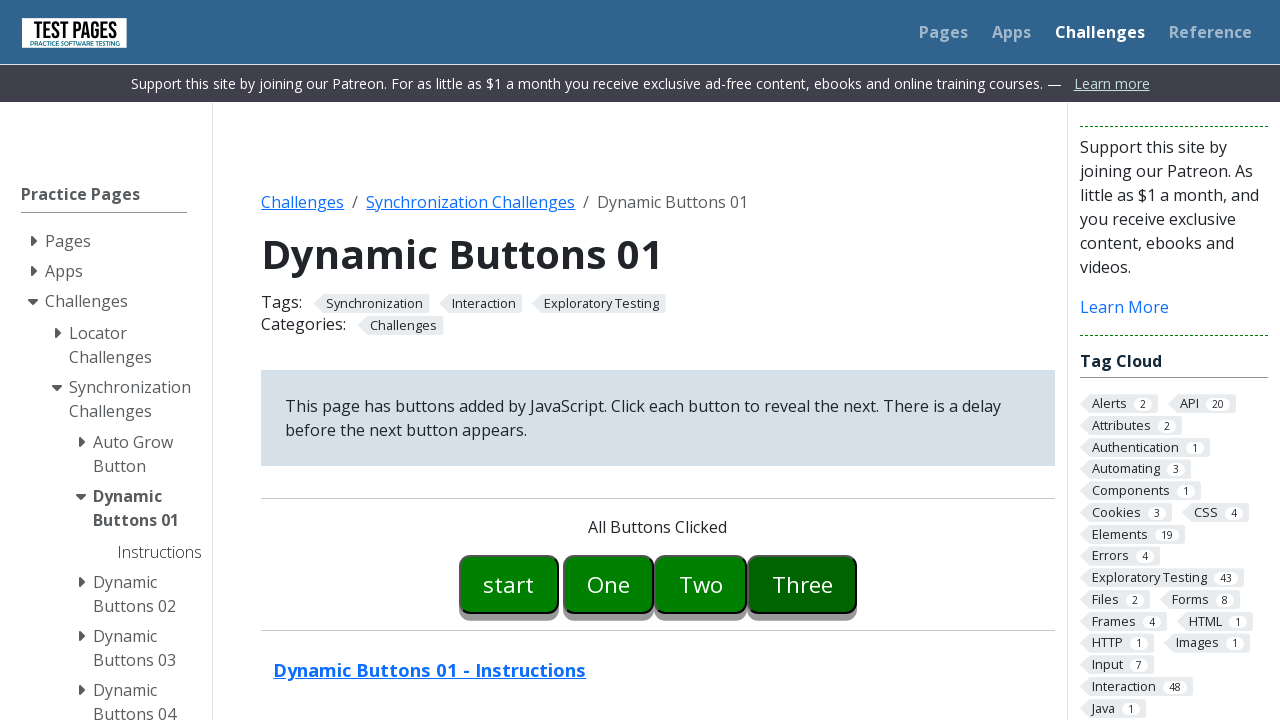

Located the success message element
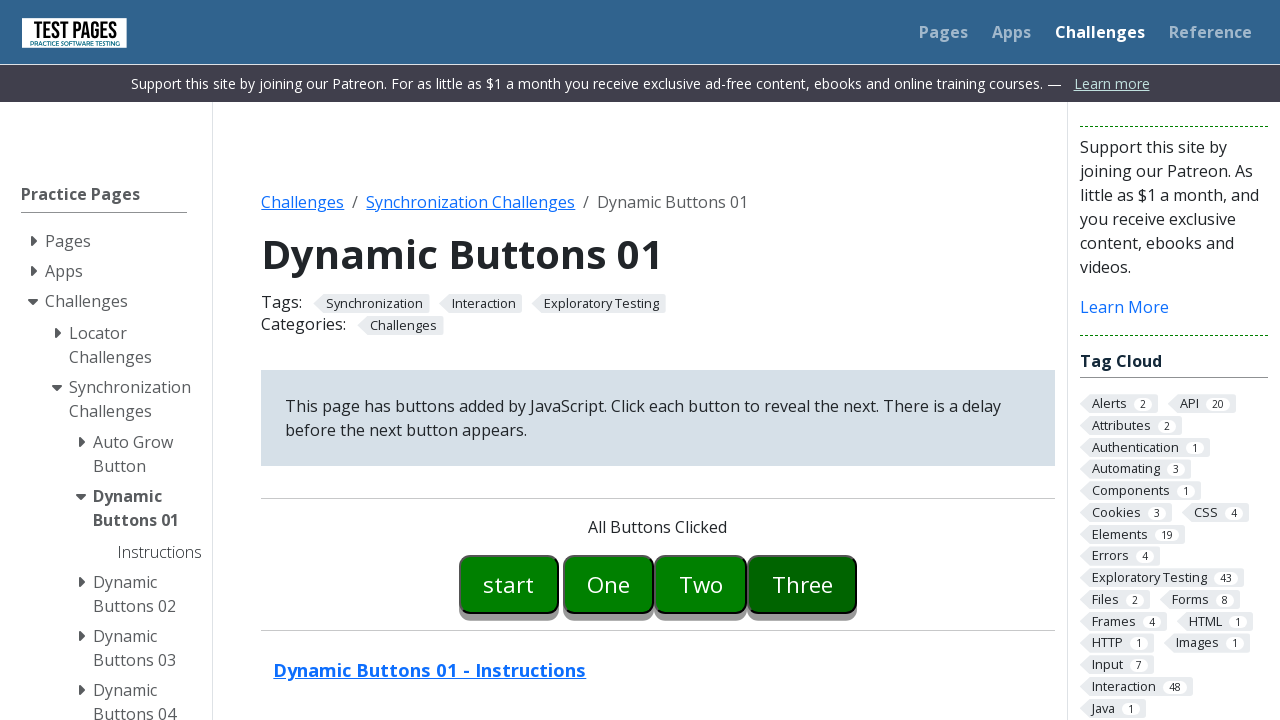

Verified success message 'All Buttons Clicked' is displayed
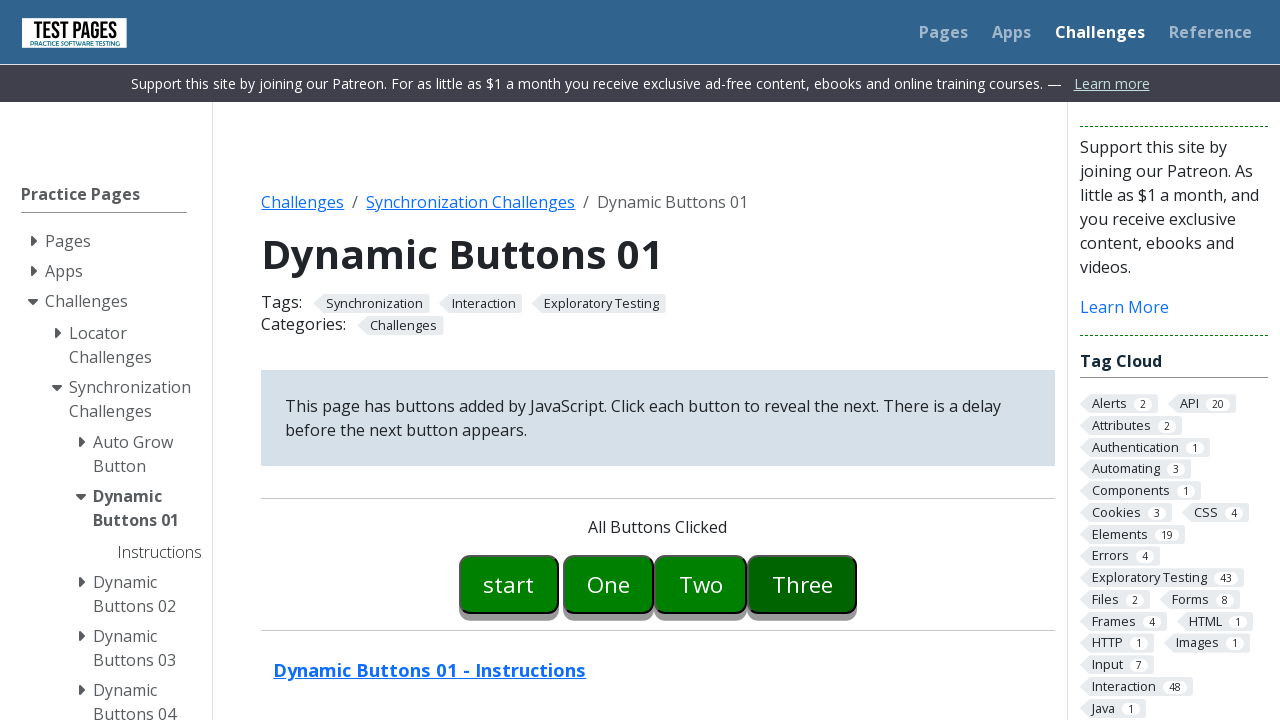

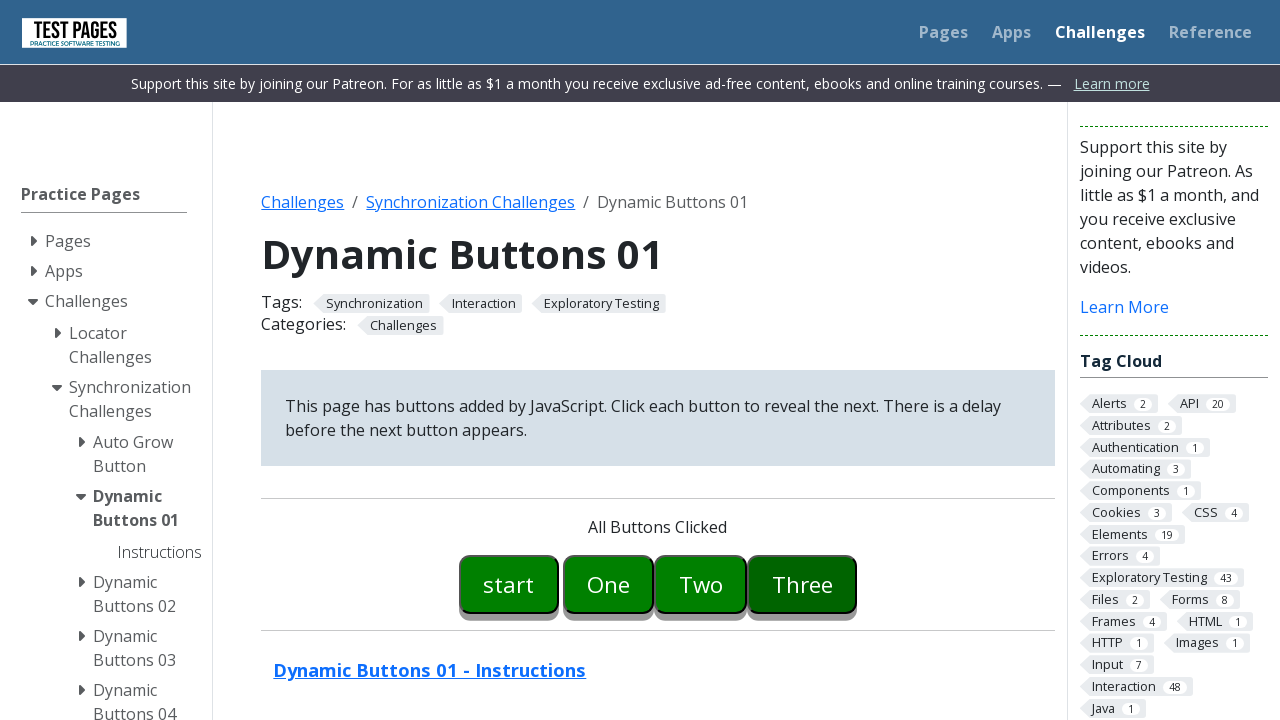